Tests opening multiple links in new tabs by finding links in a specific footer column and opening each in a new tab using keyboard shortcuts

Starting URL: http://qaclickacademy.com/practice.php

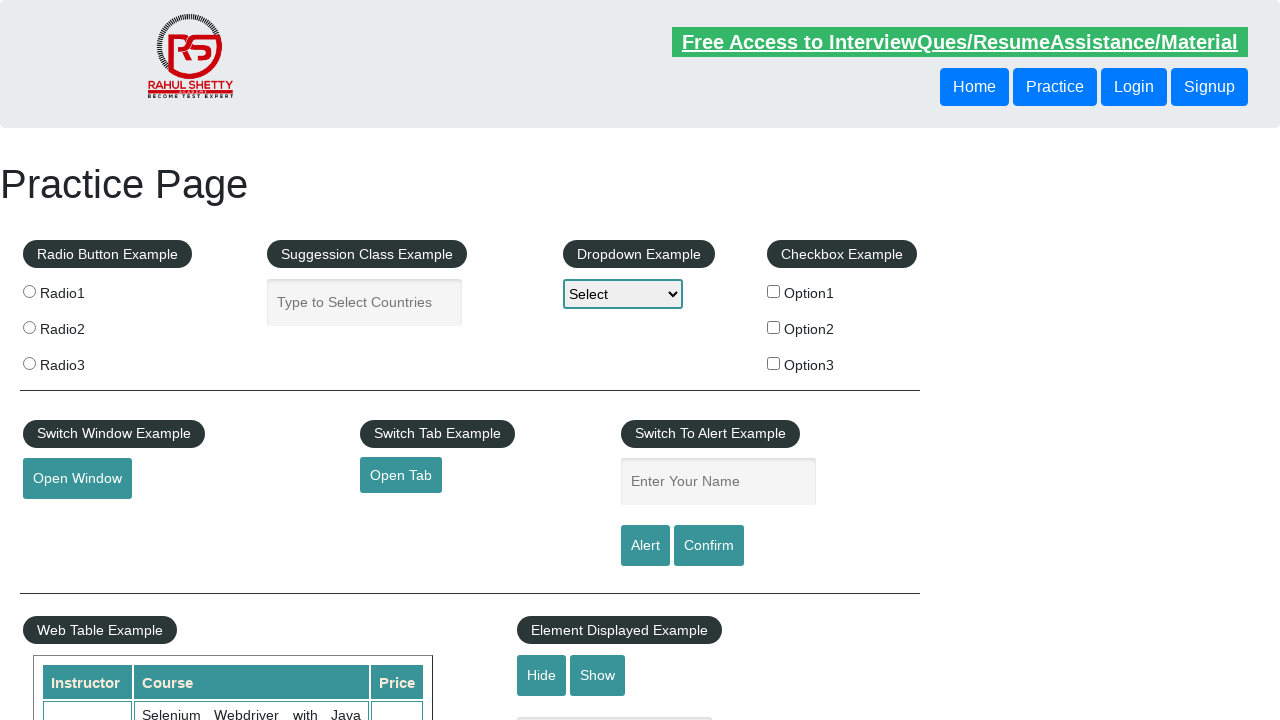

Counted all links on the page
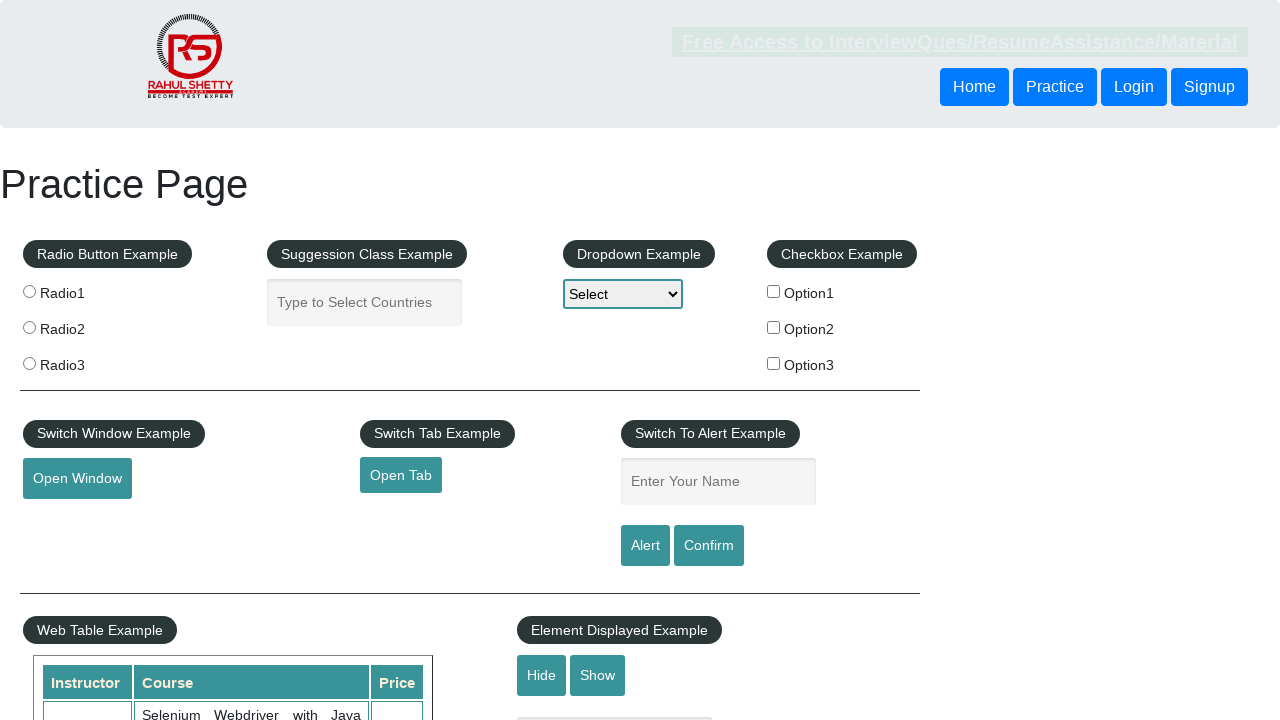

Located footer section with ID 'gf-BIG'
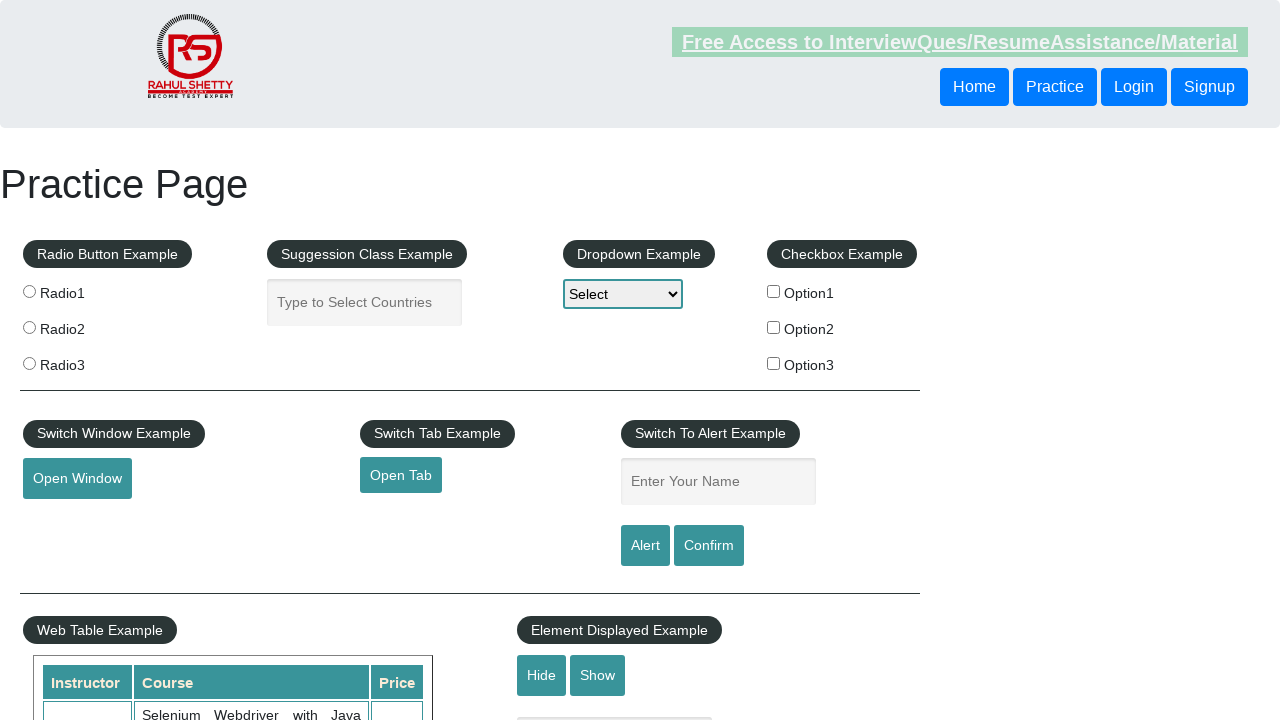

Counted all links in footer section
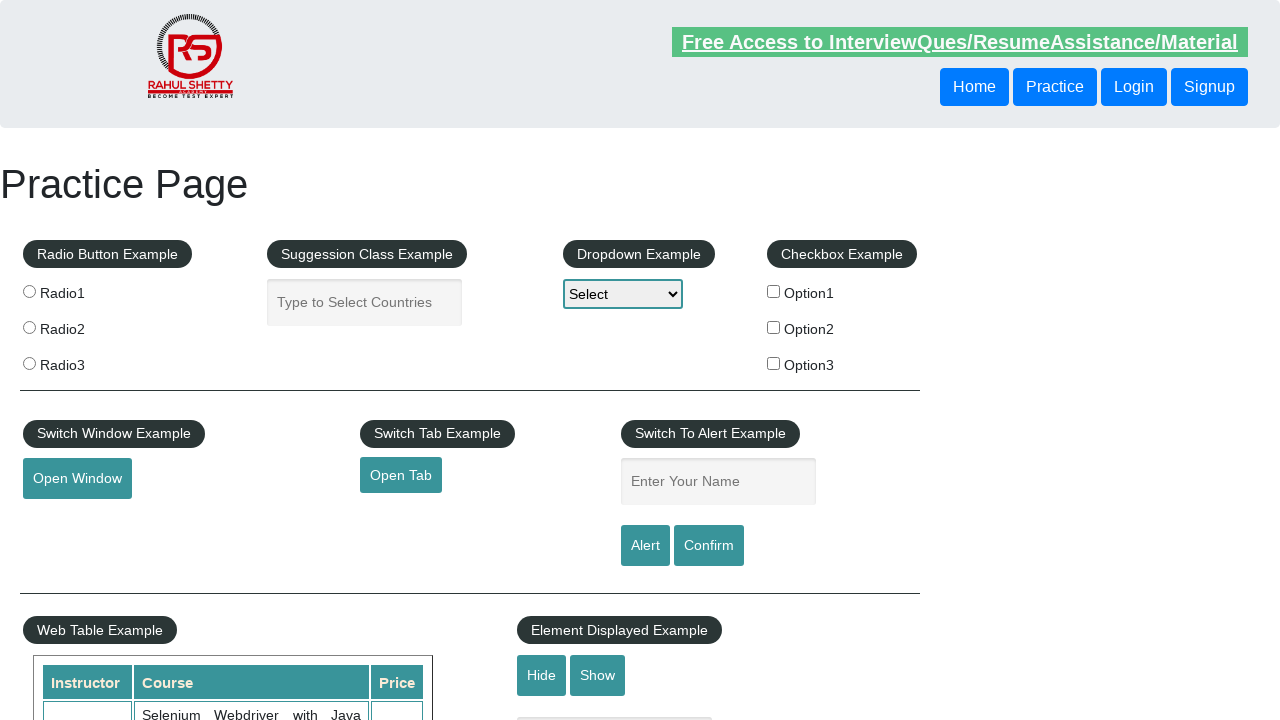

Located first column in footer table
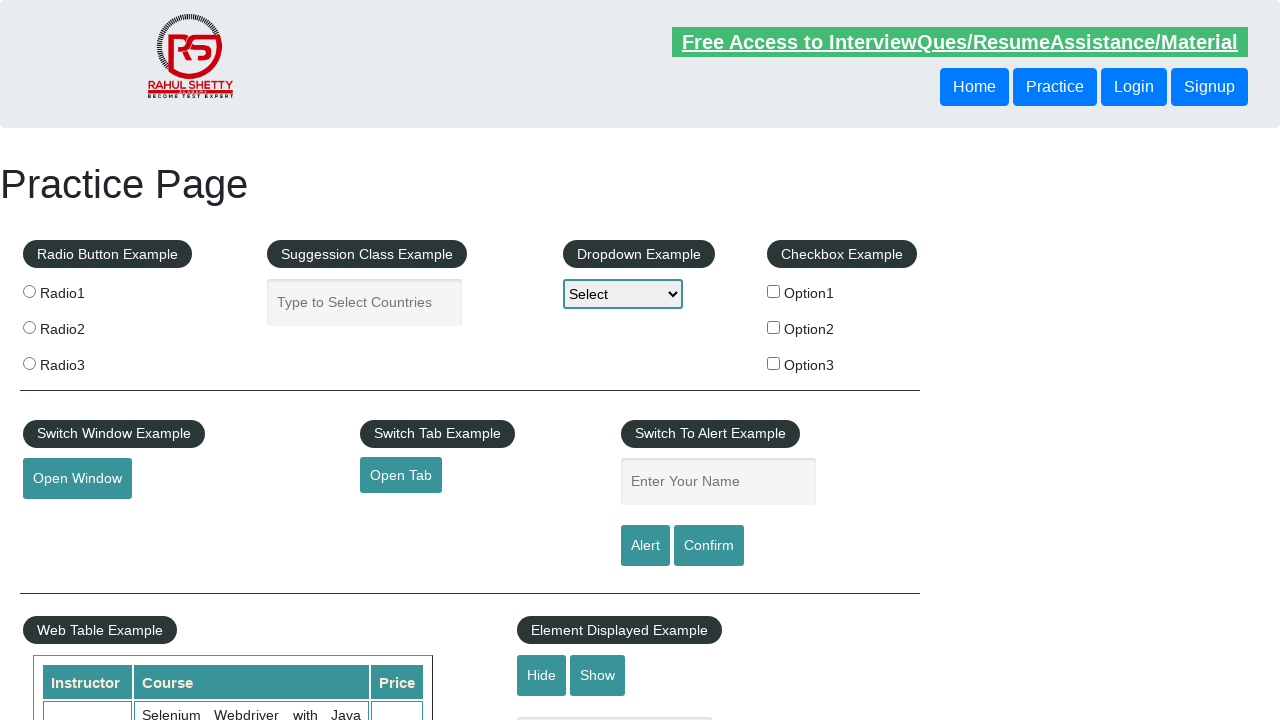

Retrieved all links from first footer column
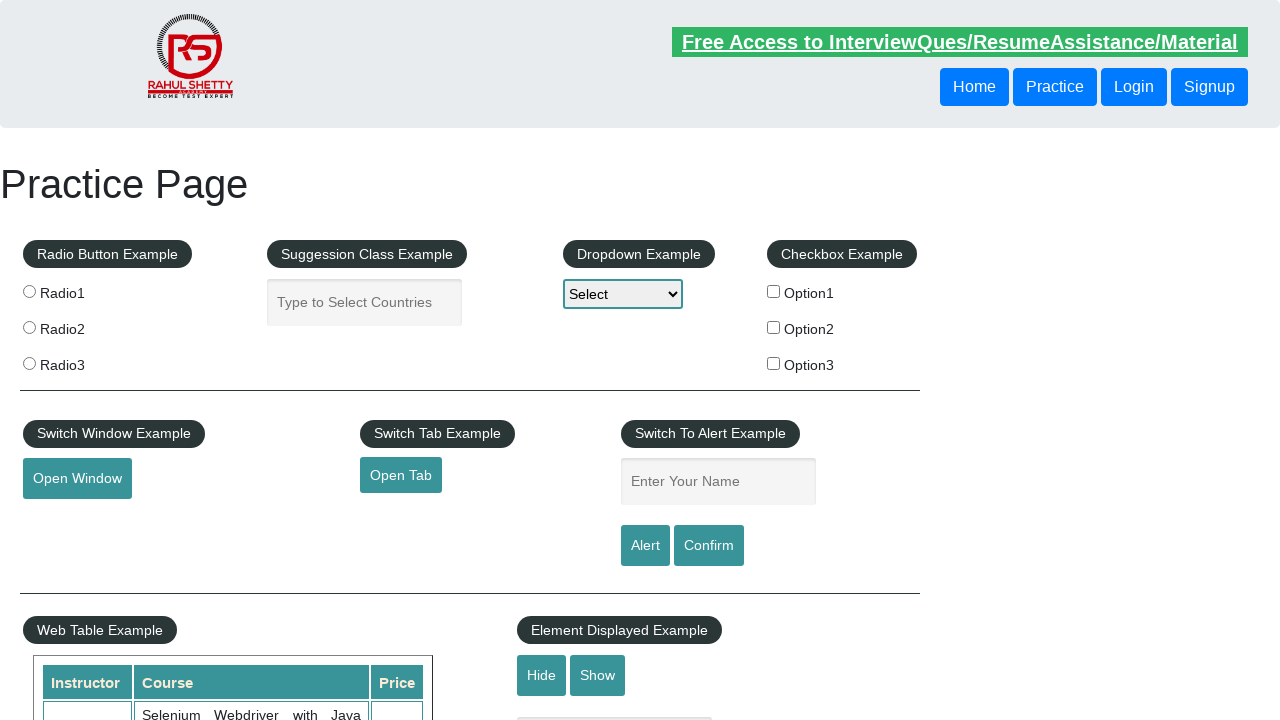

Opened footer column link in new tab using Ctrl+Click at (157, 482) on #gf-BIG >> table.gf-t td:nth-child(1) >> a >> nth=0
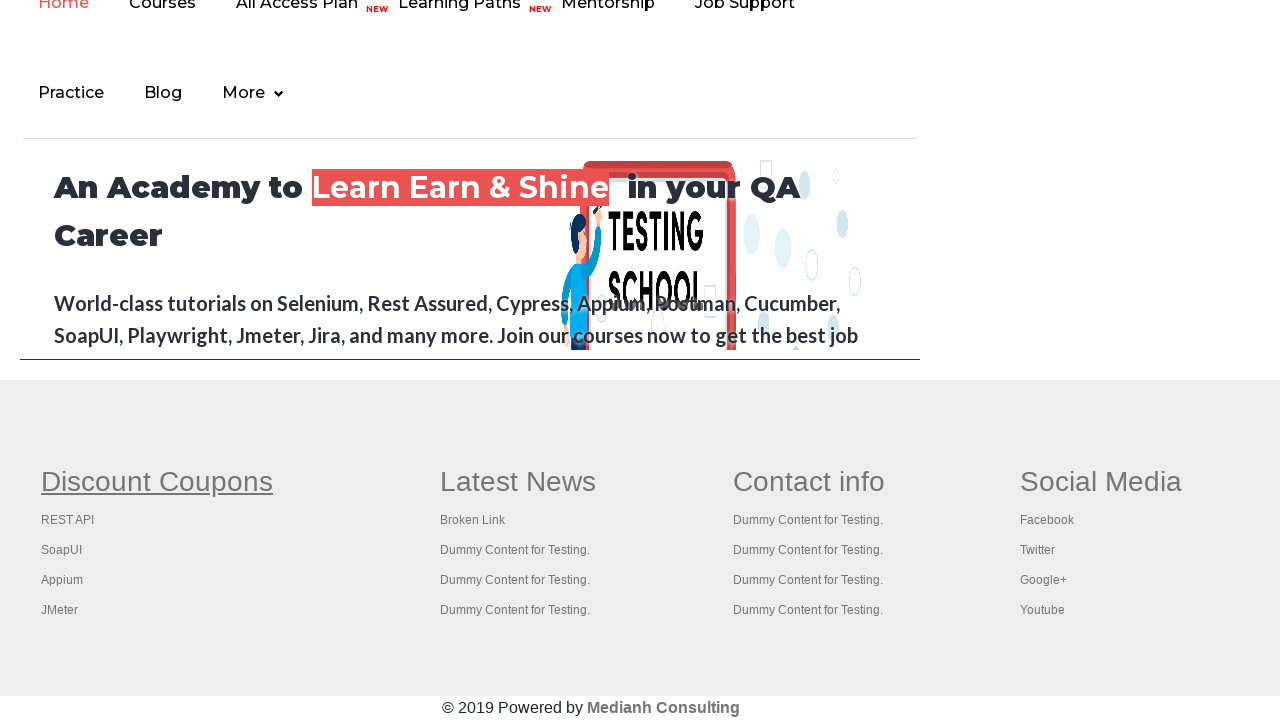

Waited 1000ms for new tab to load
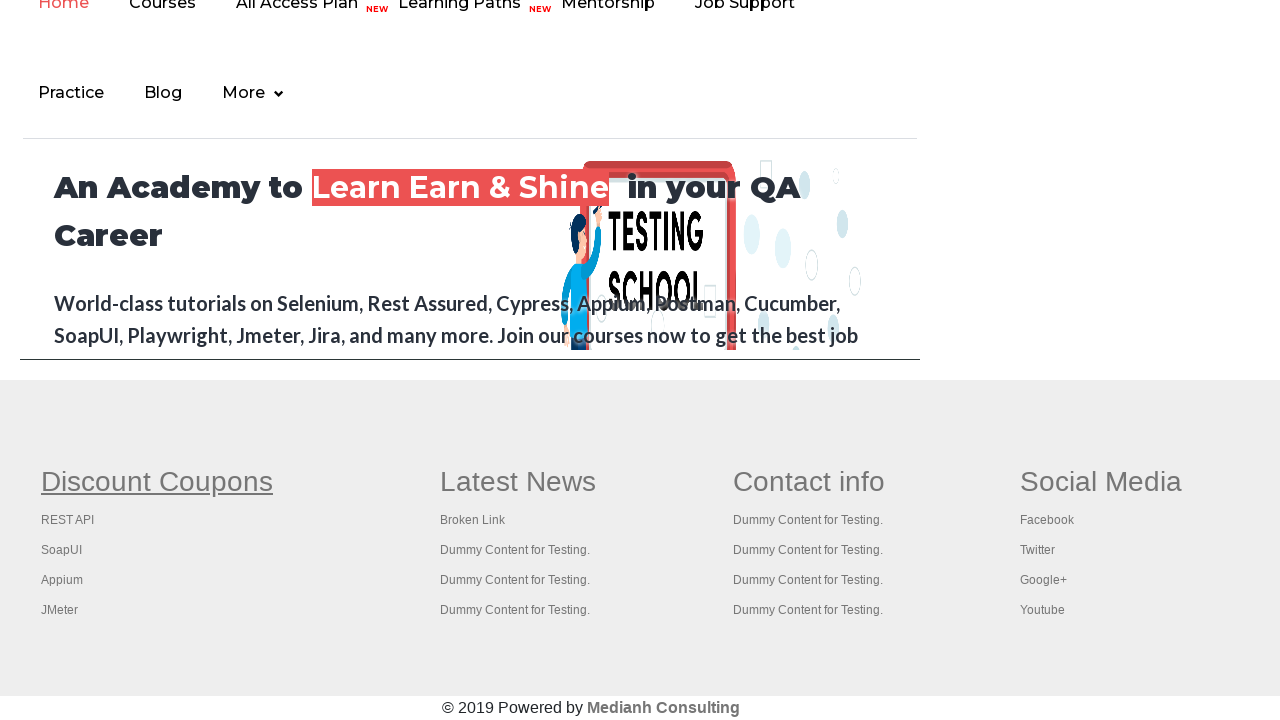

Opened footer column link in new tab using Ctrl+Click at (68, 520) on #gf-BIG >> table.gf-t td:nth-child(1) >> a >> nth=1
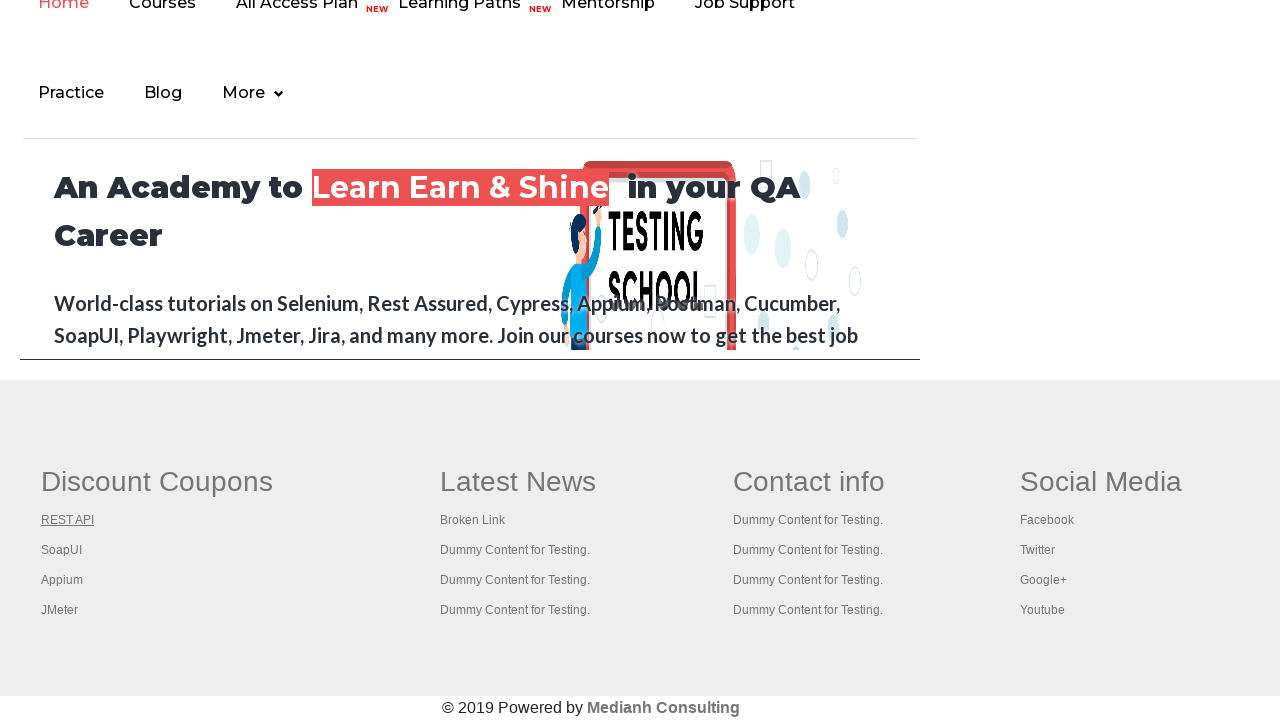

Waited 1000ms for new tab to load
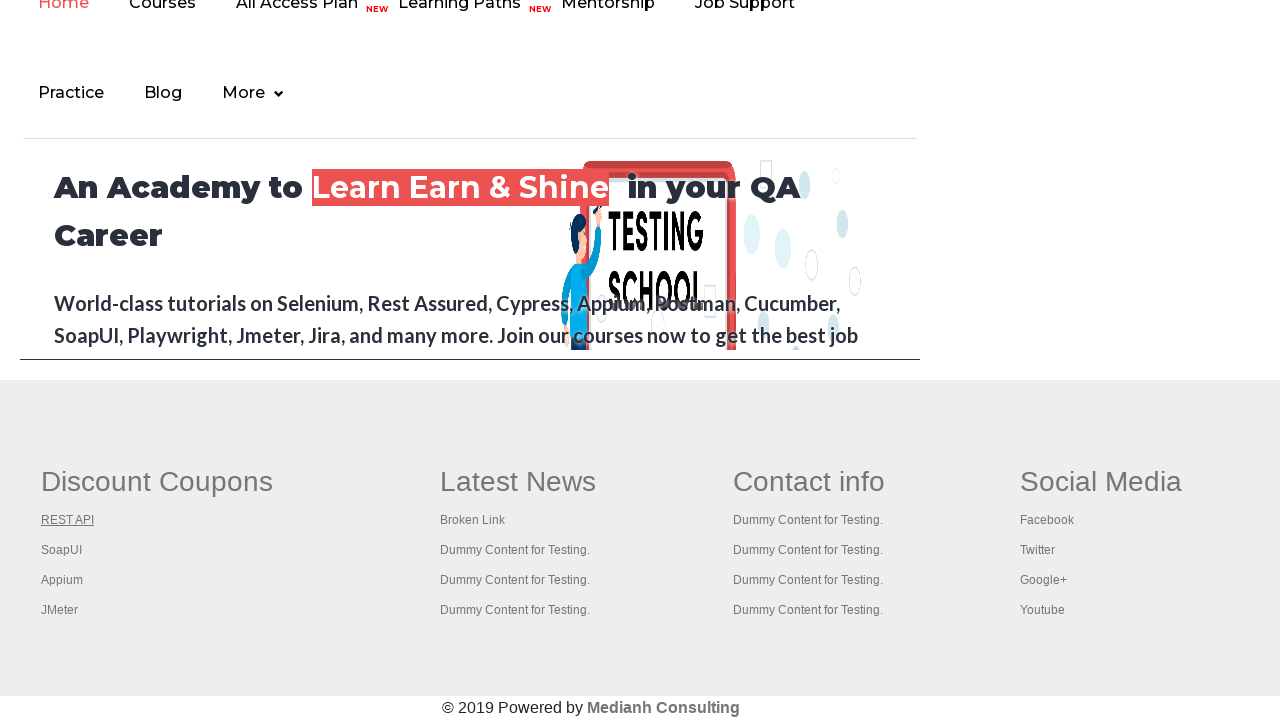

Opened footer column link in new tab using Ctrl+Click at (62, 550) on #gf-BIG >> table.gf-t td:nth-child(1) >> a >> nth=2
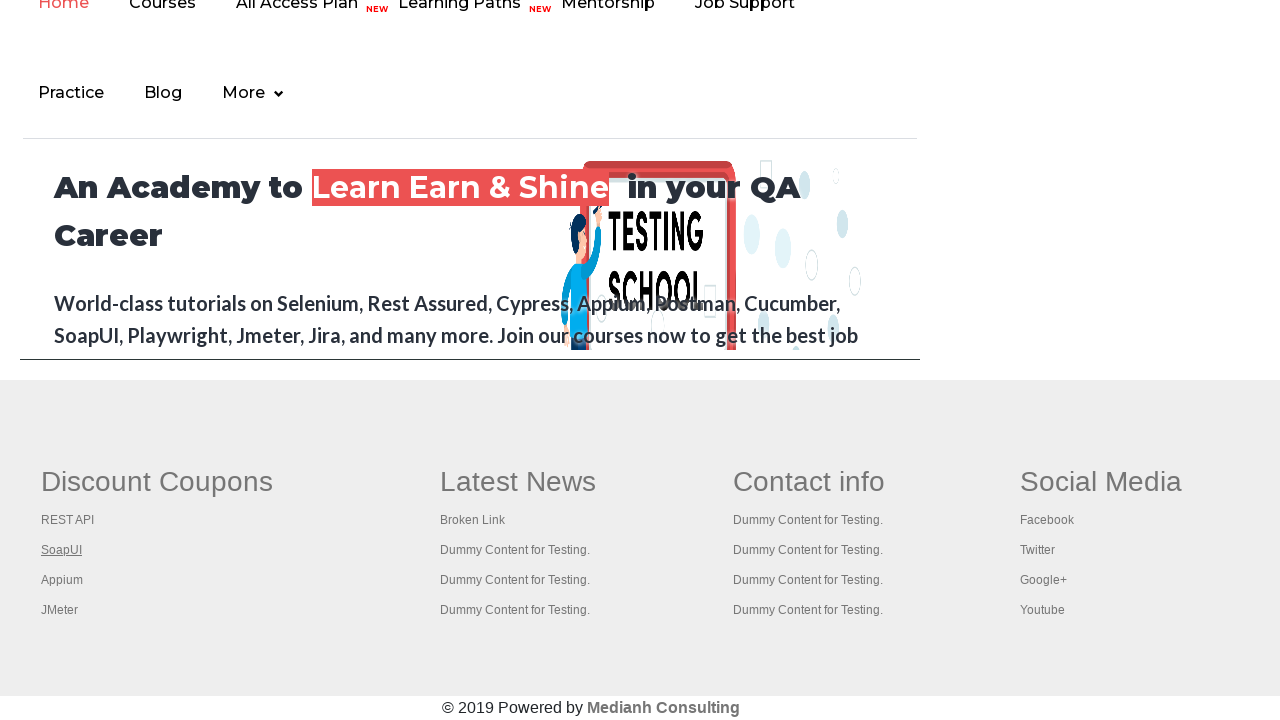

Waited 1000ms for new tab to load
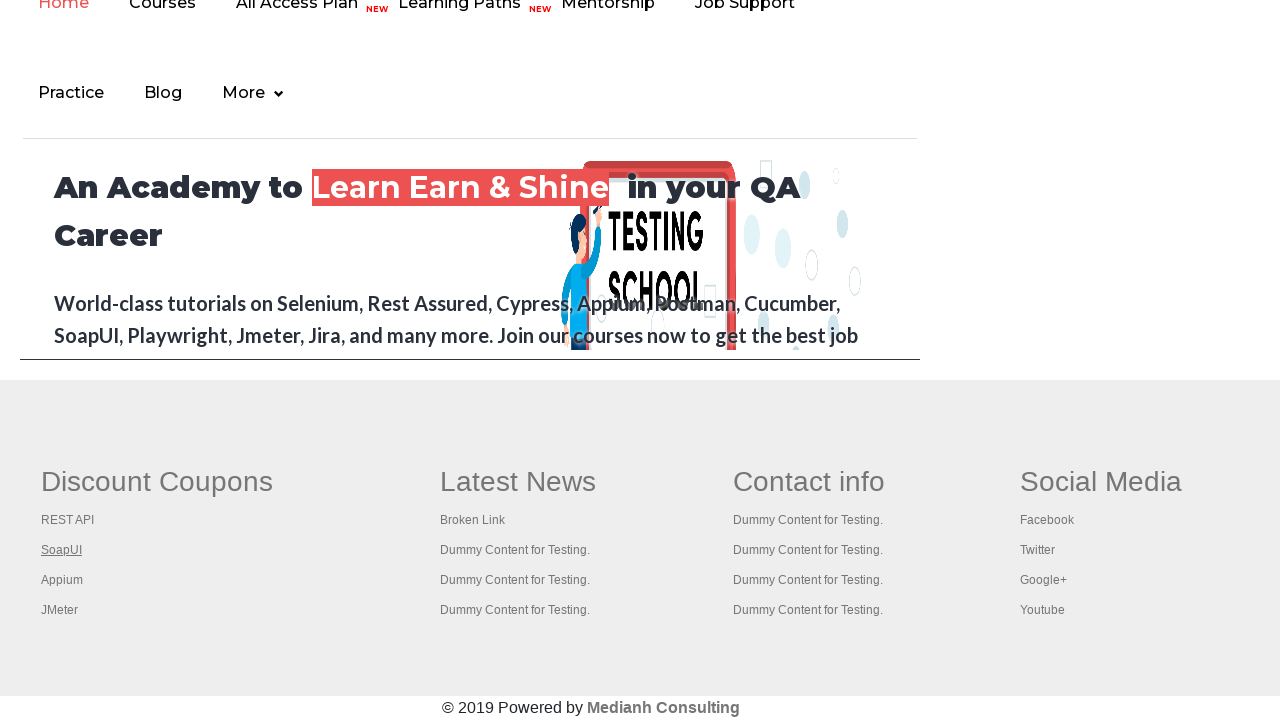

Opened footer column link in new tab using Ctrl+Click at (62, 580) on #gf-BIG >> table.gf-t td:nth-child(1) >> a >> nth=3
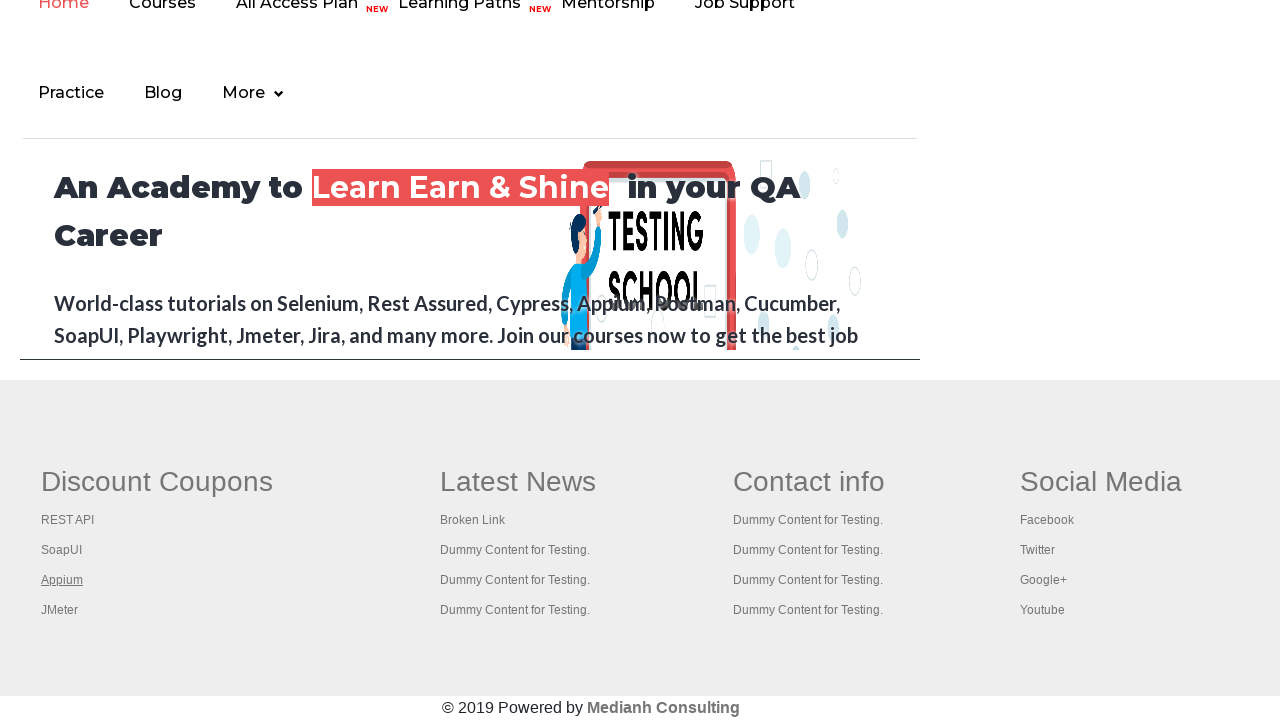

Waited 1000ms for new tab to load
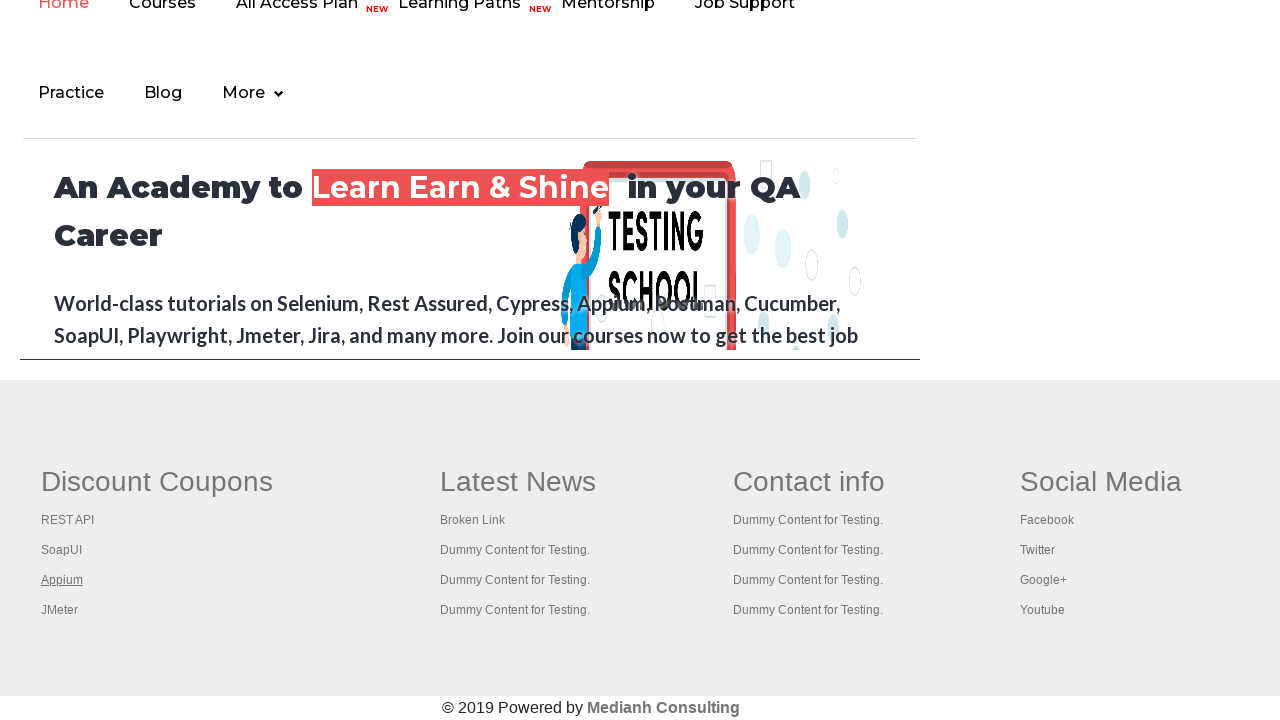

Opened footer column link in new tab using Ctrl+Click at (60, 610) on #gf-BIG >> table.gf-t td:nth-child(1) >> a >> nth=4
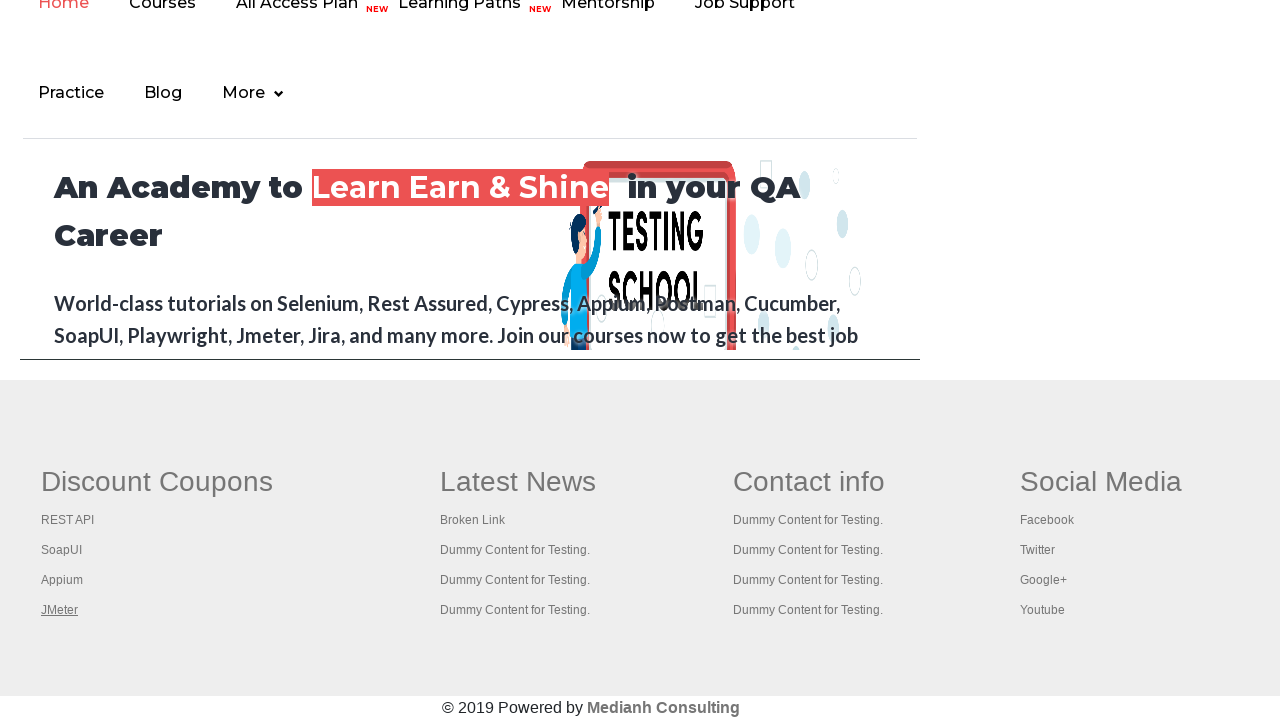

Waited 1000ms for new tab to load
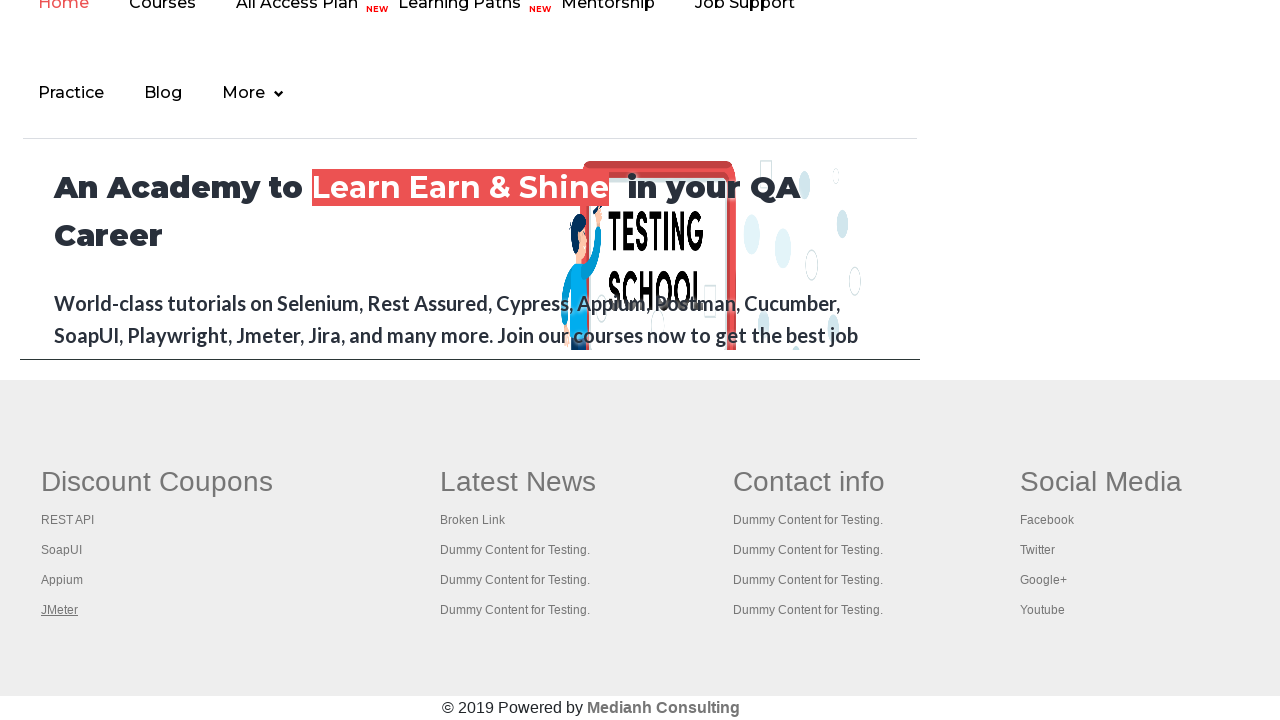

Retrieved all open pages/tabs from context
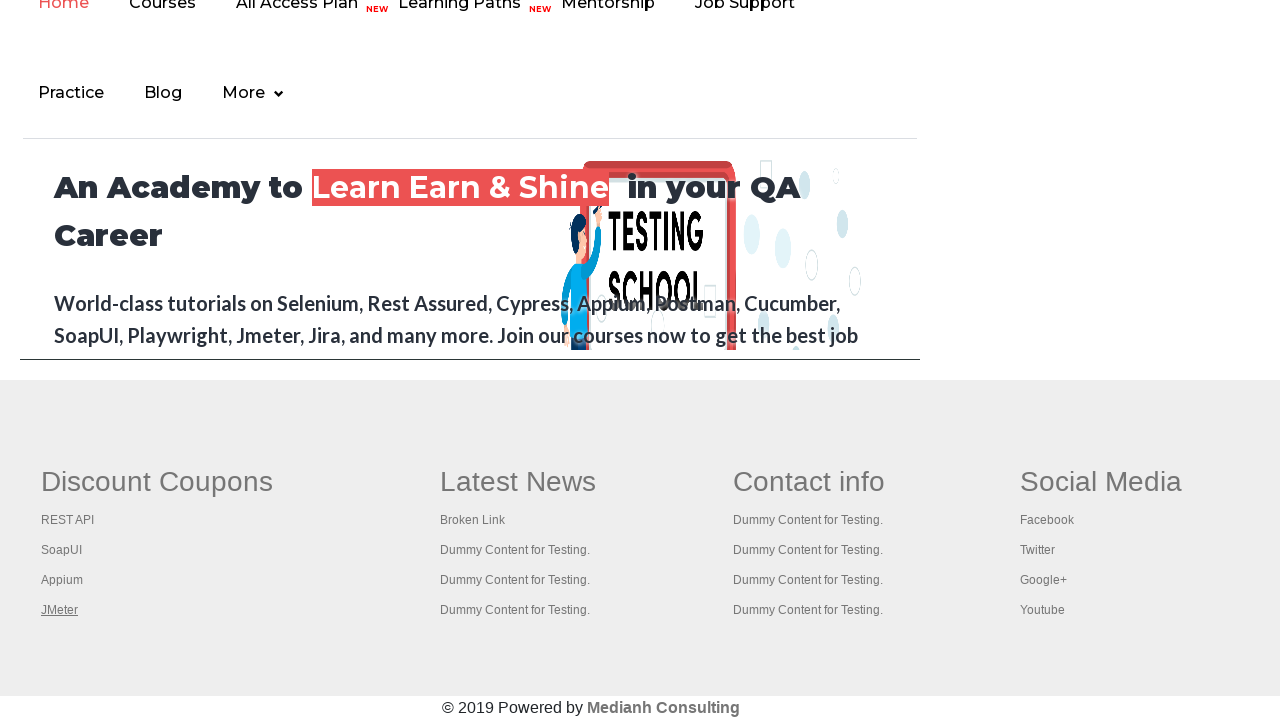

Brought page to front
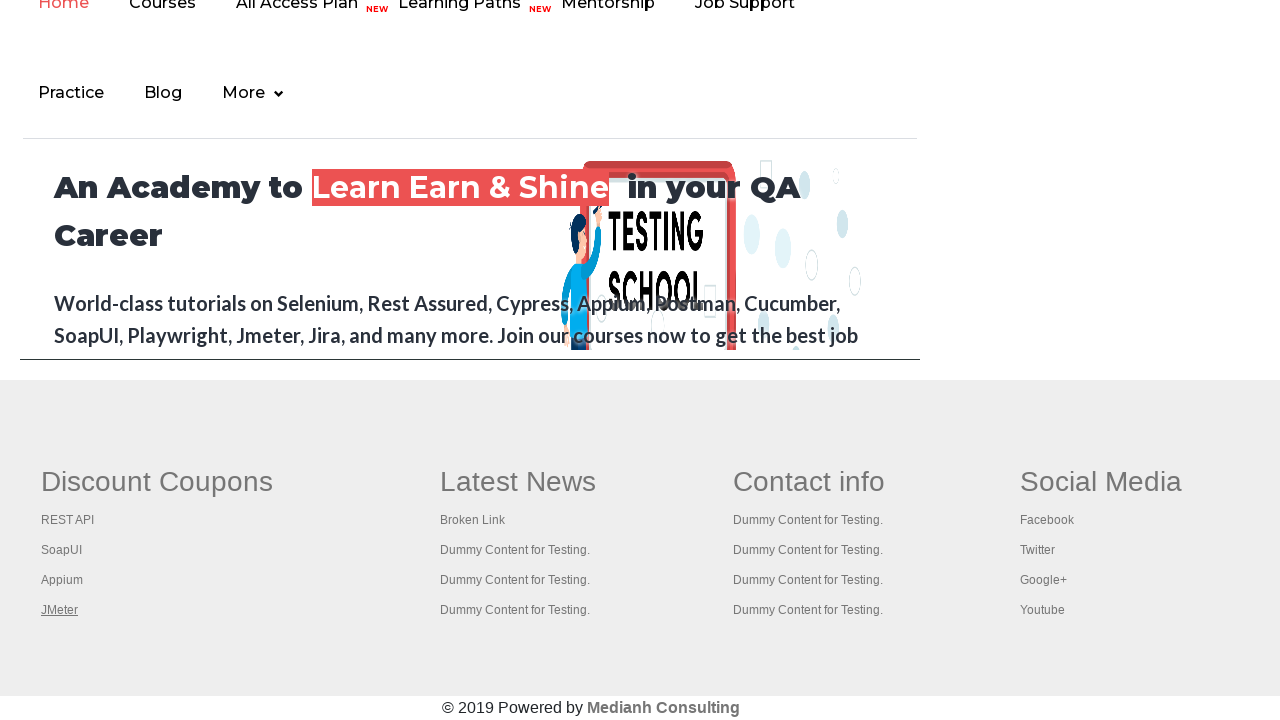

Retrieved page title: Practice Page
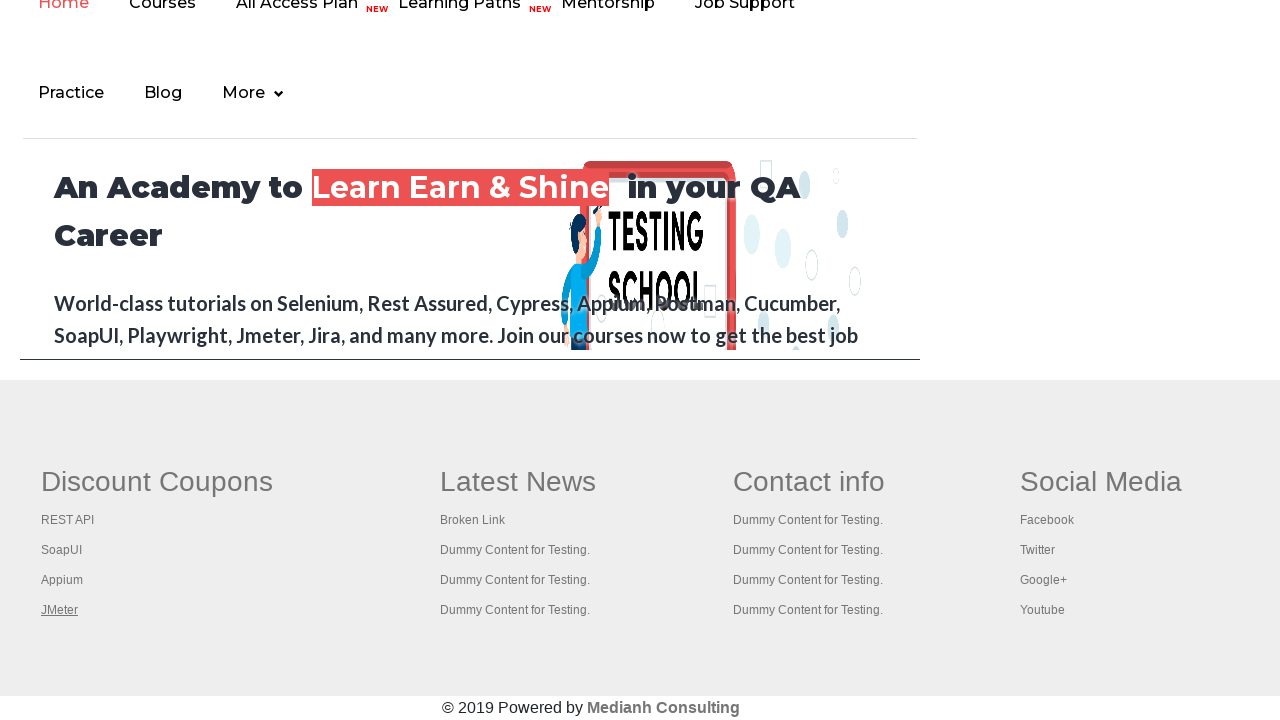

Brought page to front
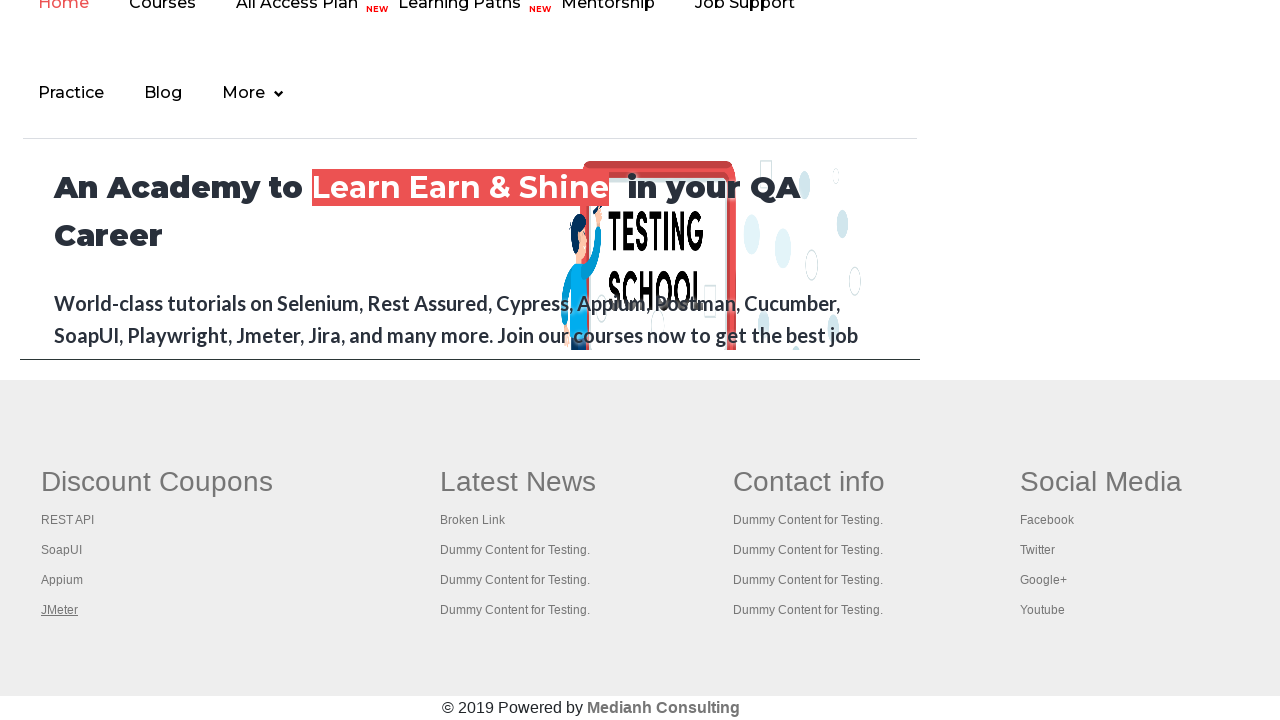

Retrieved page title: Practice Page
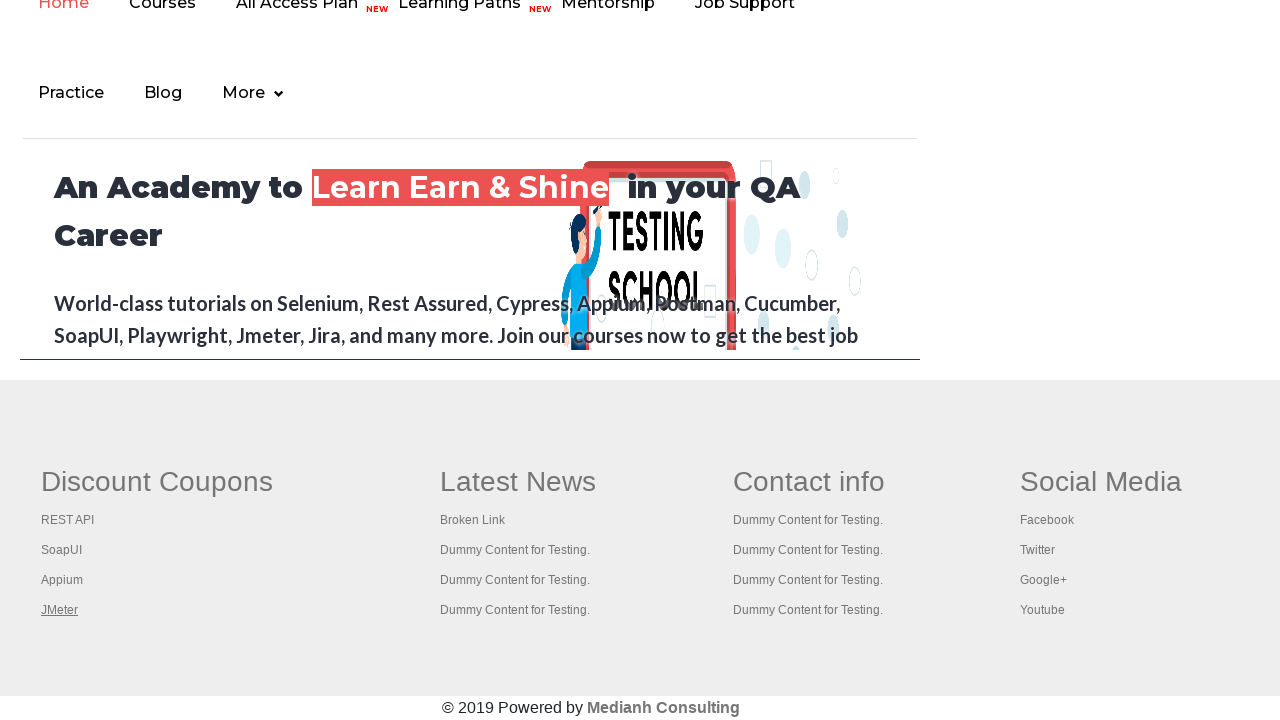

Brought page to front
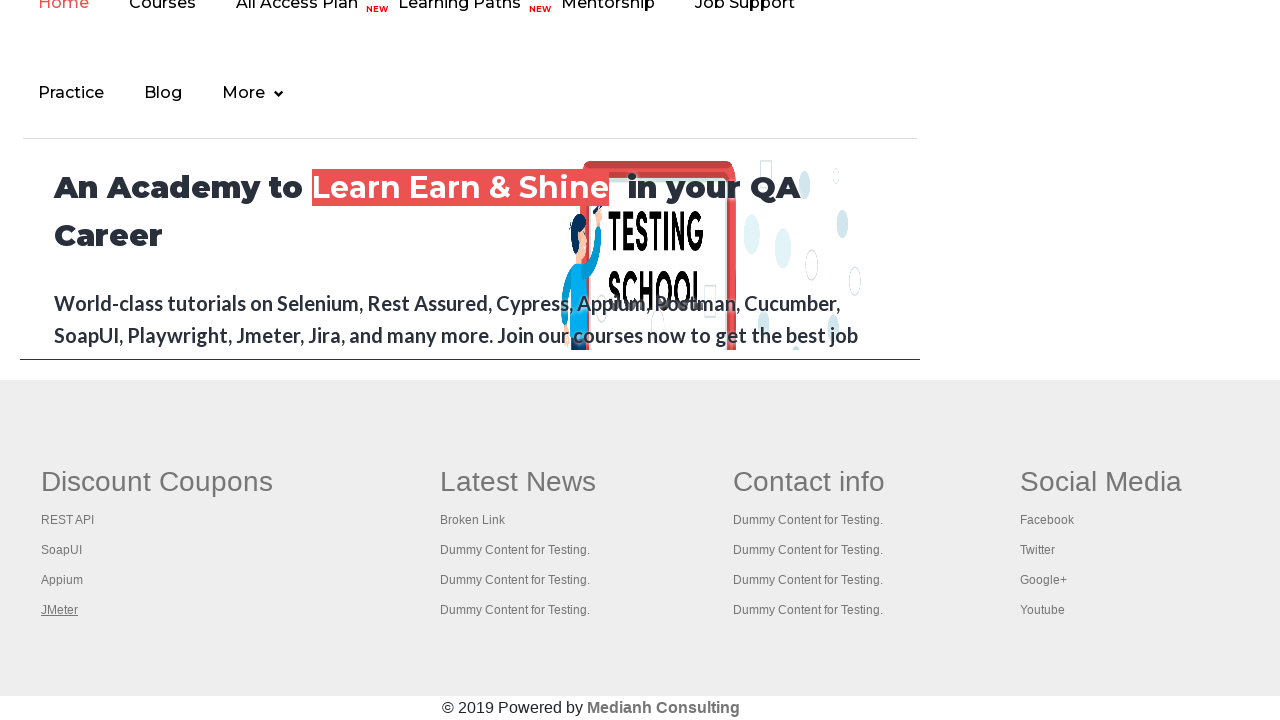

Retrieved page title: REST API Tutorial
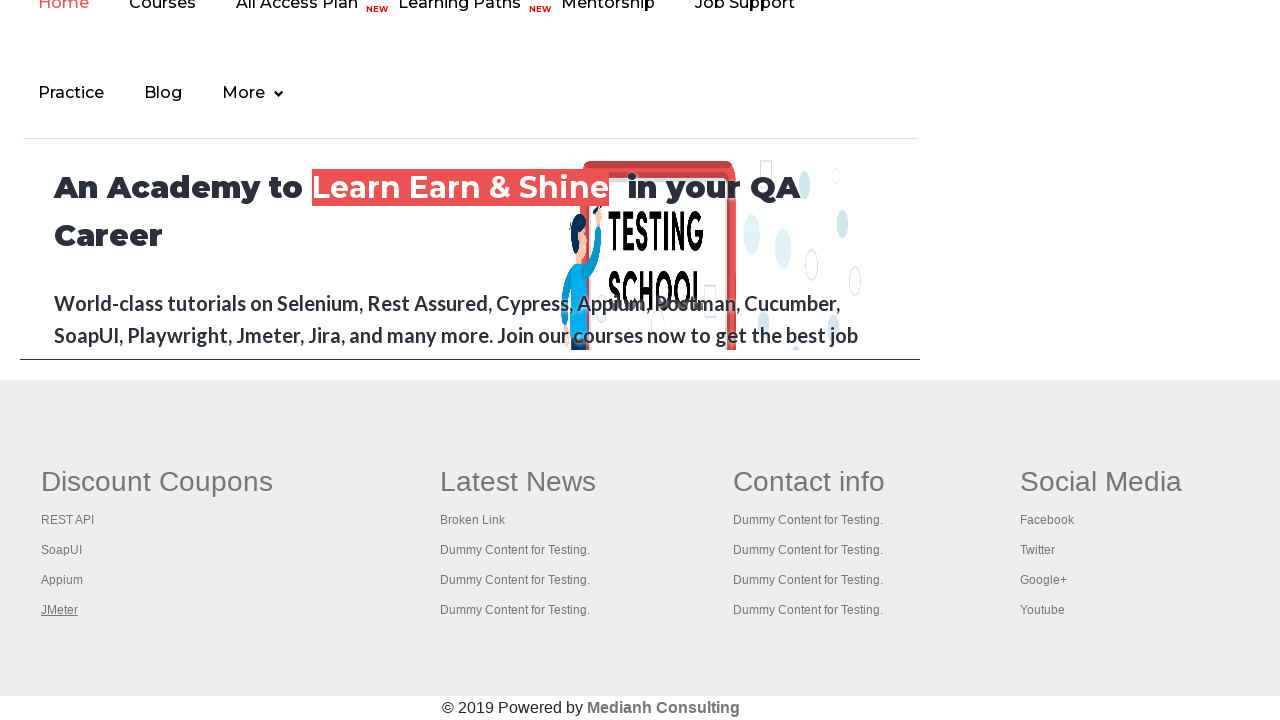

Brought page to front
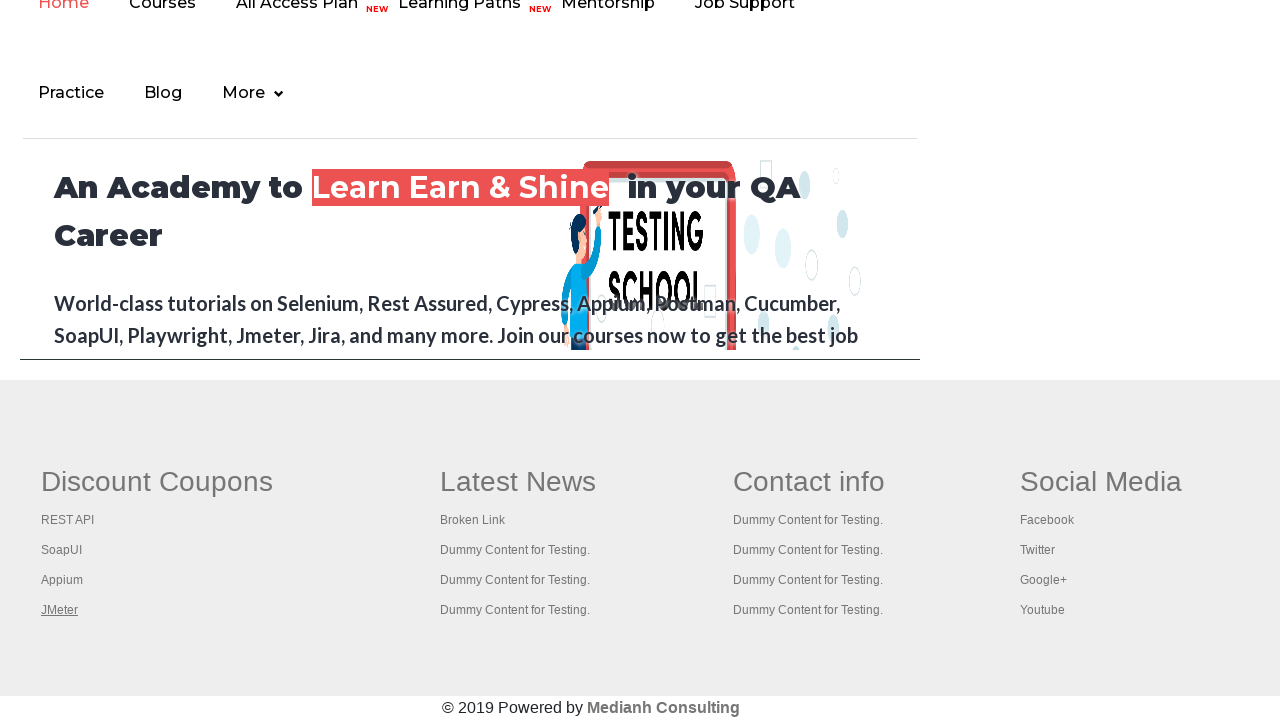

Retrieved page title: The World’s Most Popular API Testing Tool | SoapUI
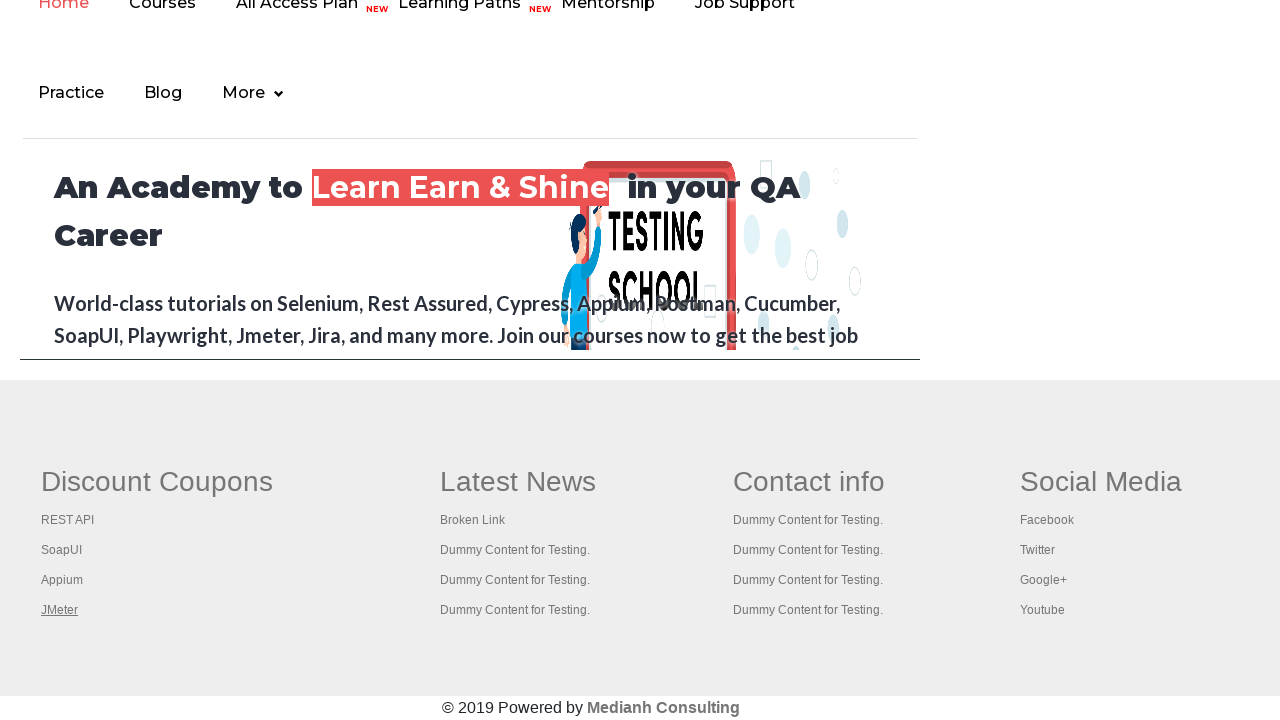

Brought page to front
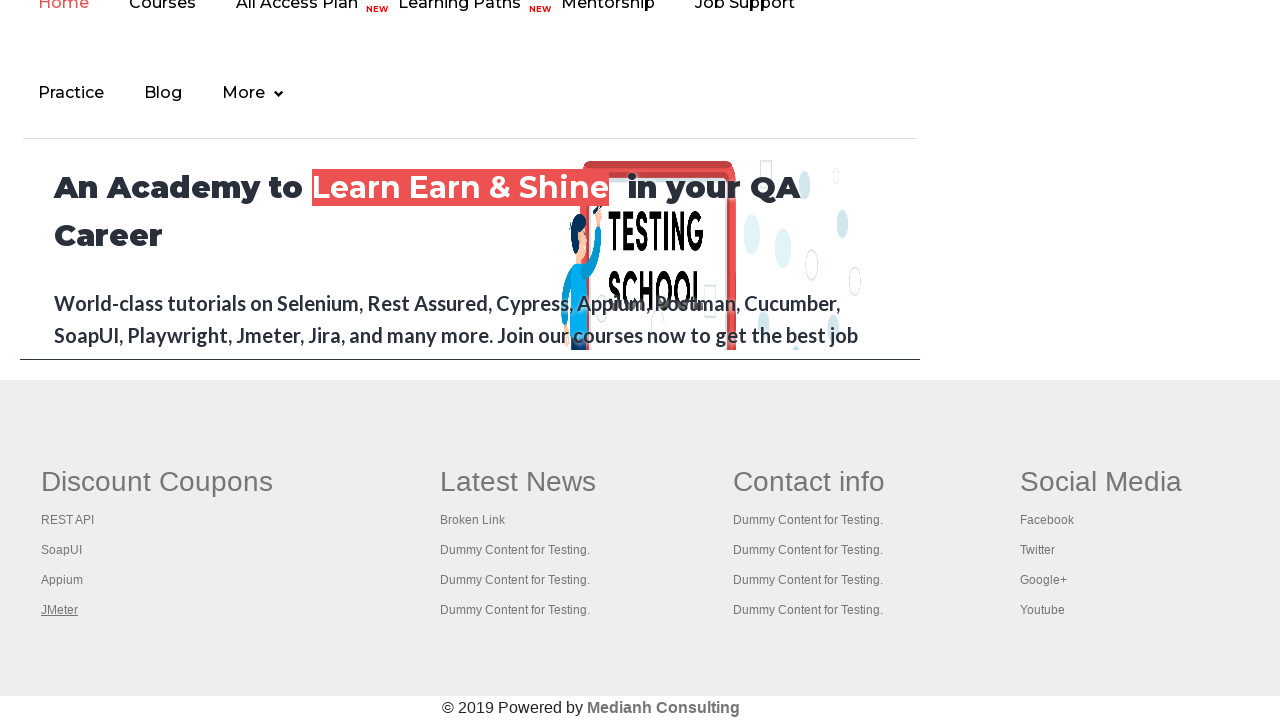

Retrieved page title: Appium tutorial for Mobile Apps testing | RahulShetty Academy | Rahul
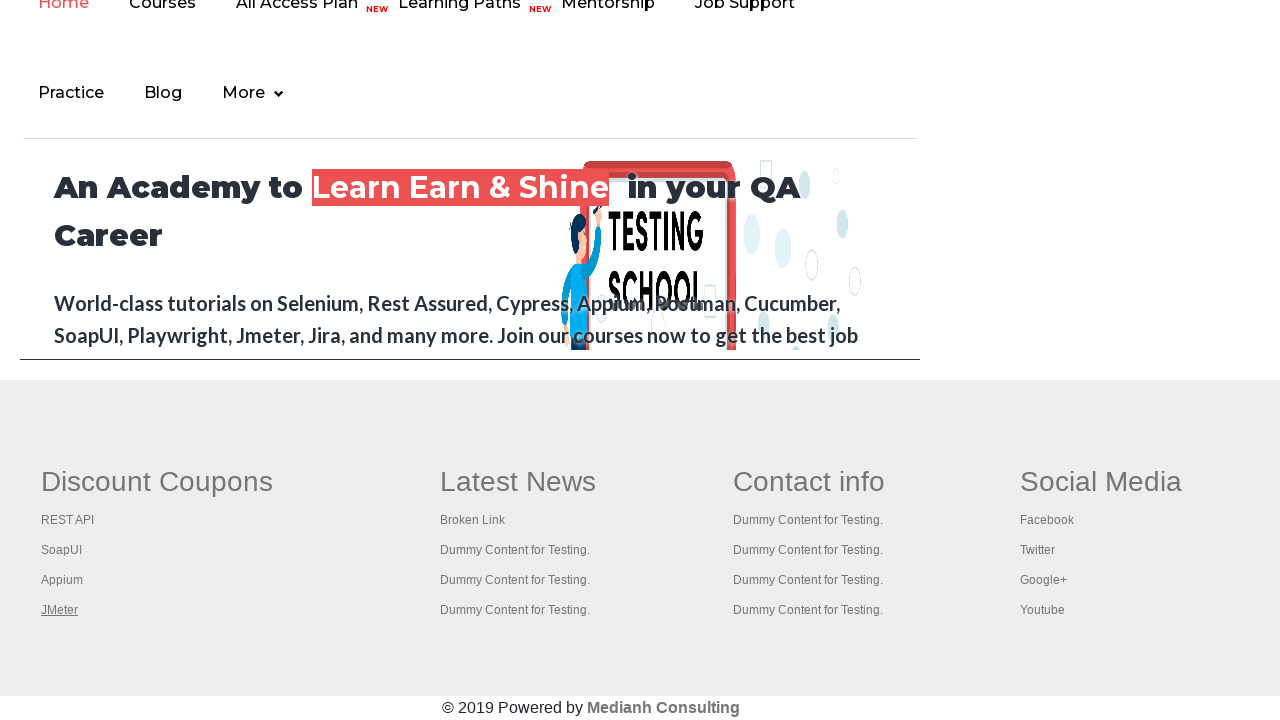

Brought page to front
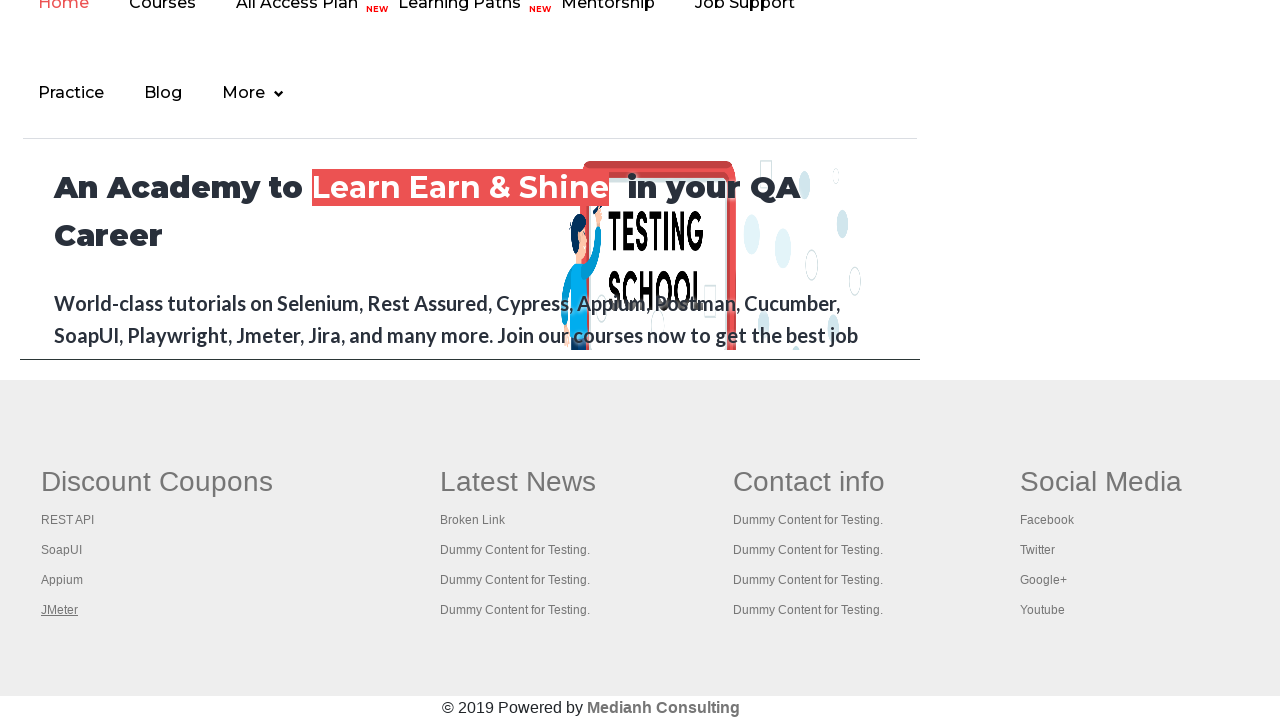

Retrieved page title: Apache JMeter - Apache JMeter™
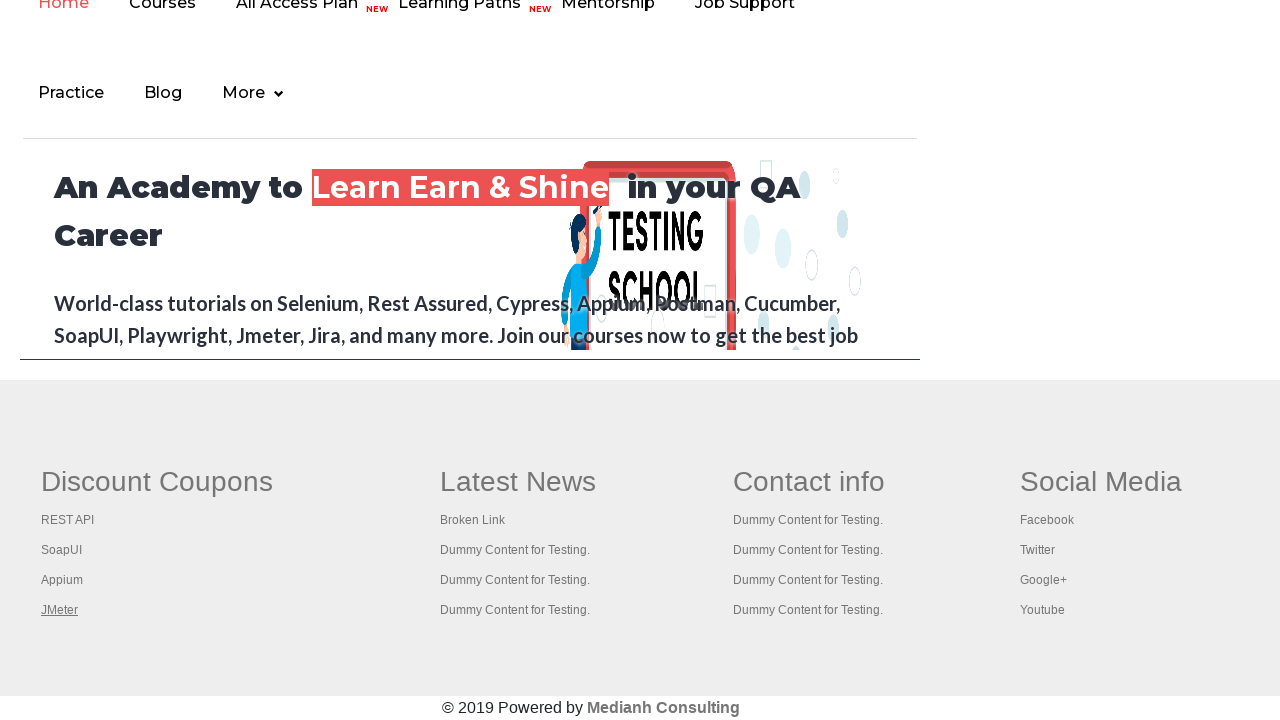

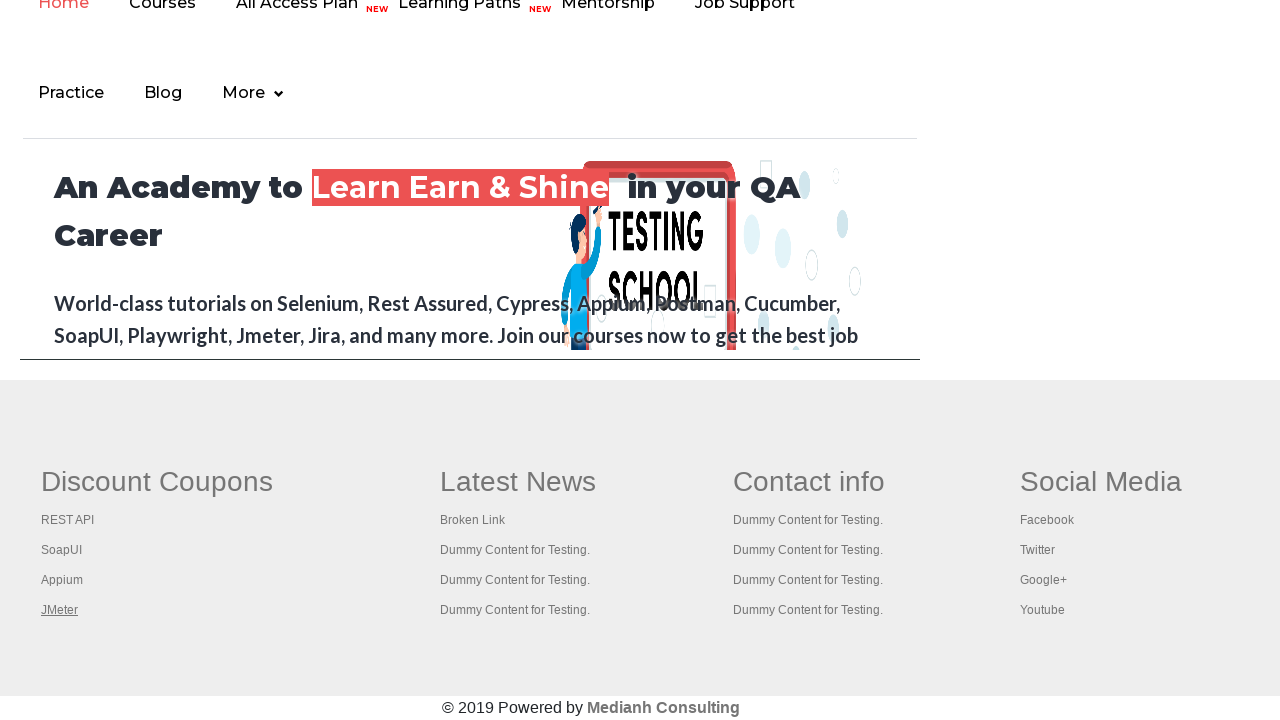